Fills a text box form on DemoQA with random name, email, and address data, then submits the form.

Starting URL: https://demoqa.com/text-box

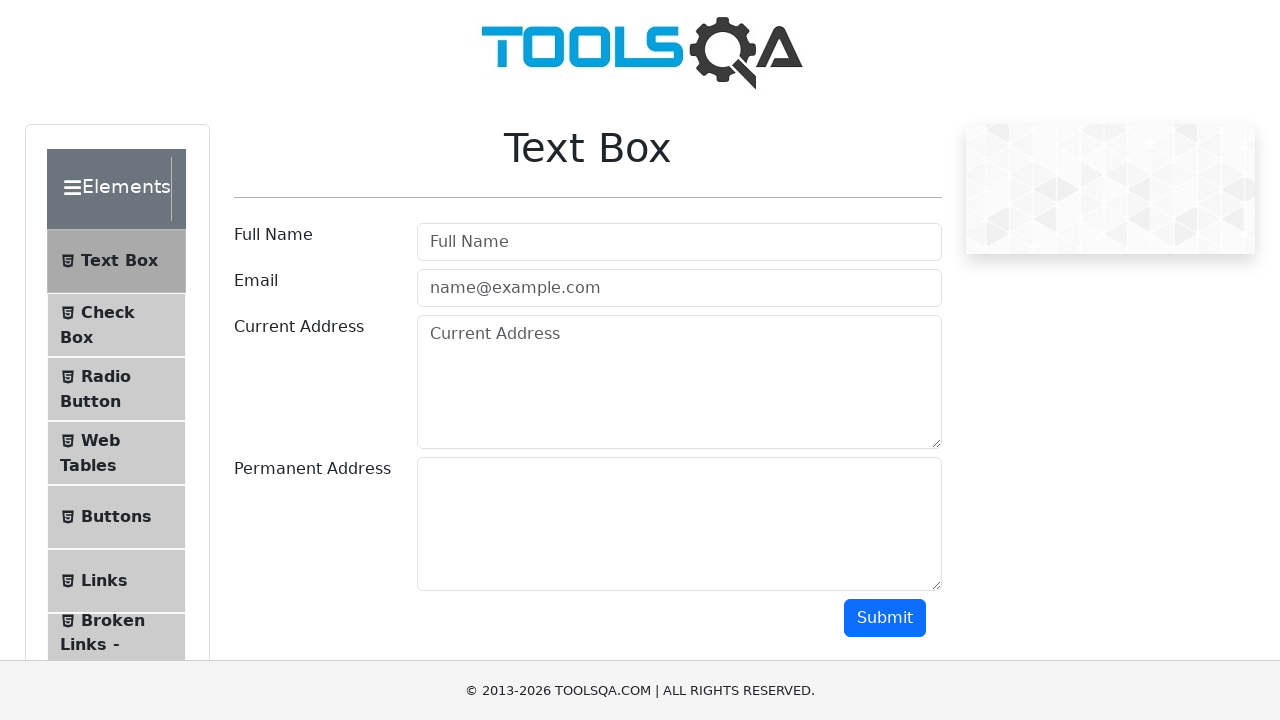

Filled Full Name field with 'User533' on #userName
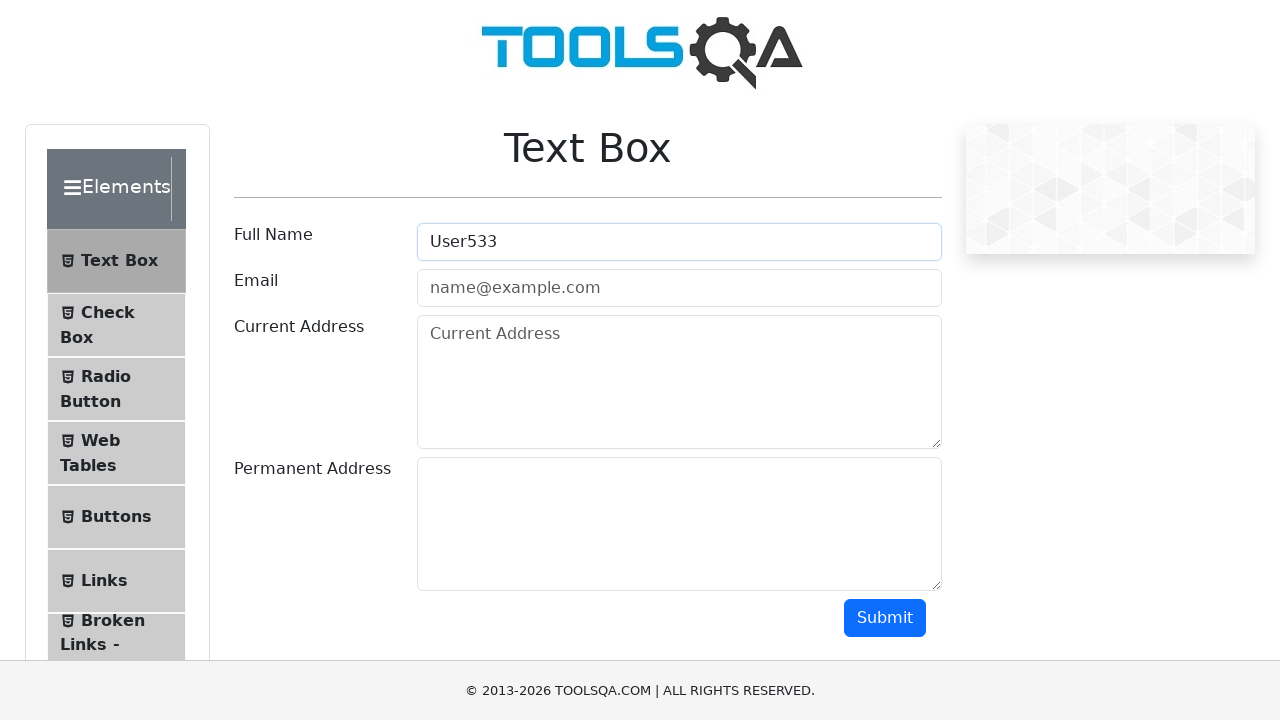

Filled Email field with 'user1772470095@test.com' on #userEmail
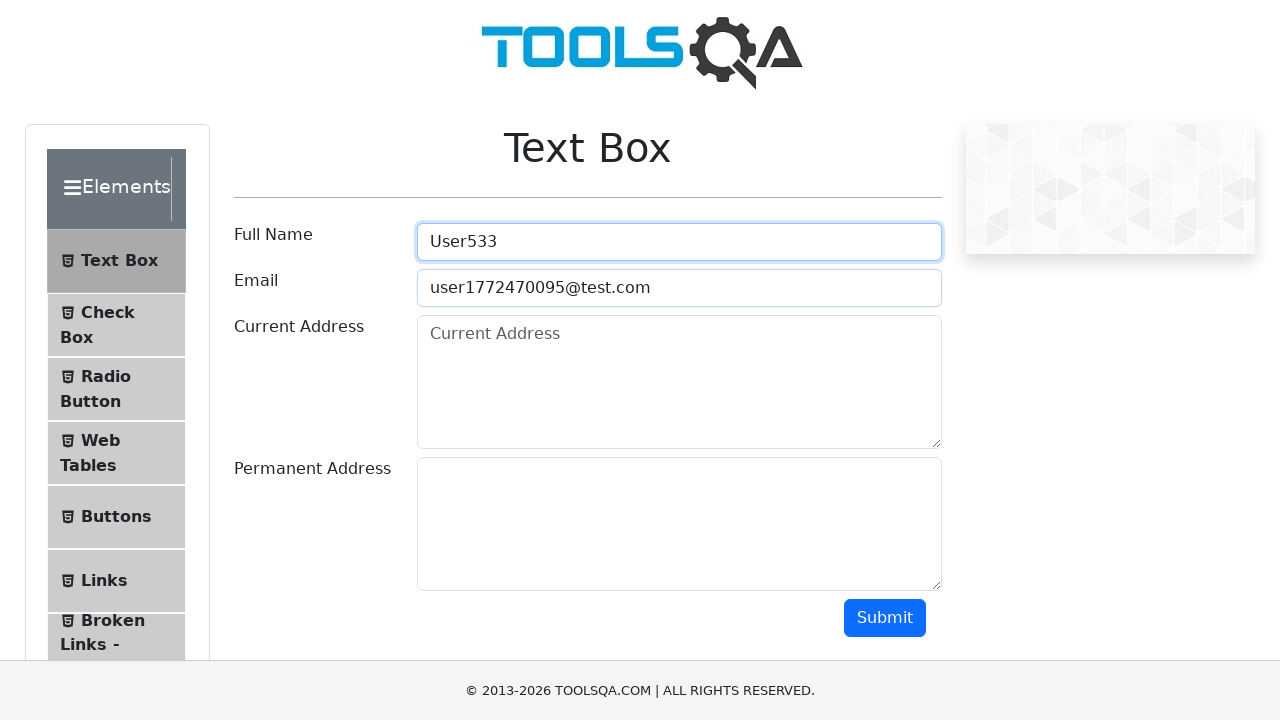

Filled Current Address field with '123 Test Street, Suite 82' on #currentAddress
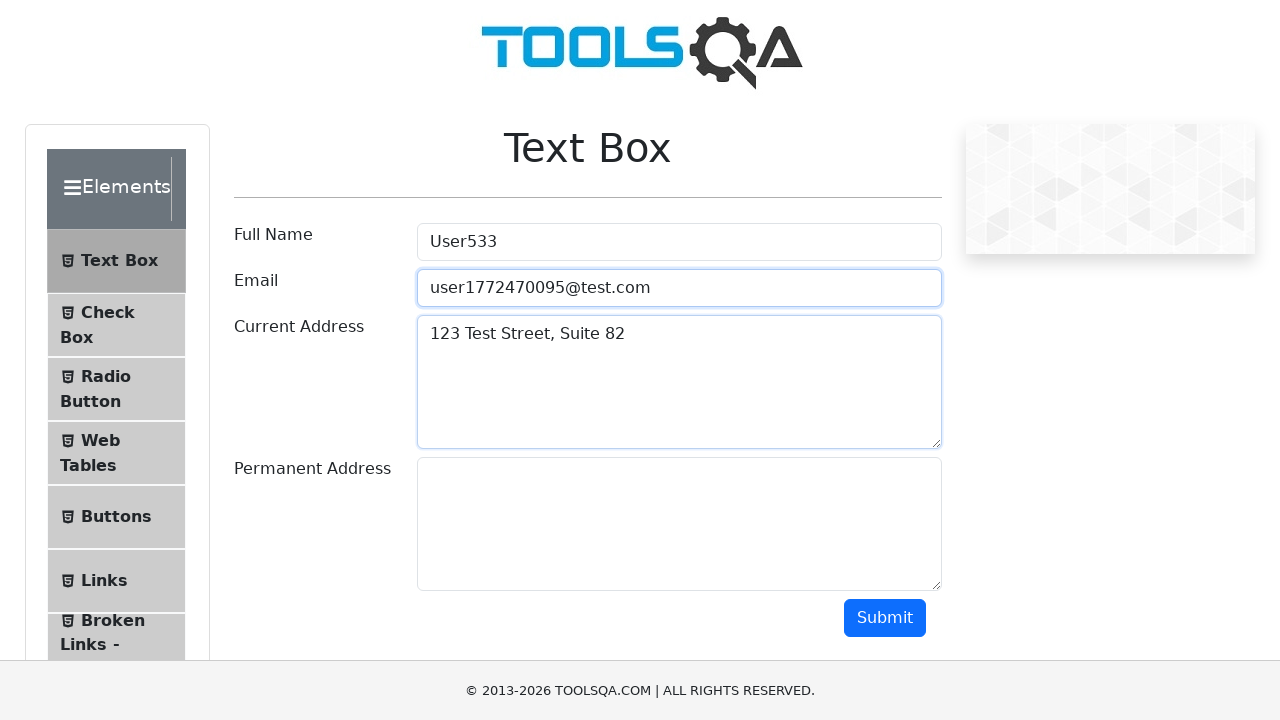

Filled Permanent Address field with '456 Permanent Ave, Apt 481' on #permanentAddress
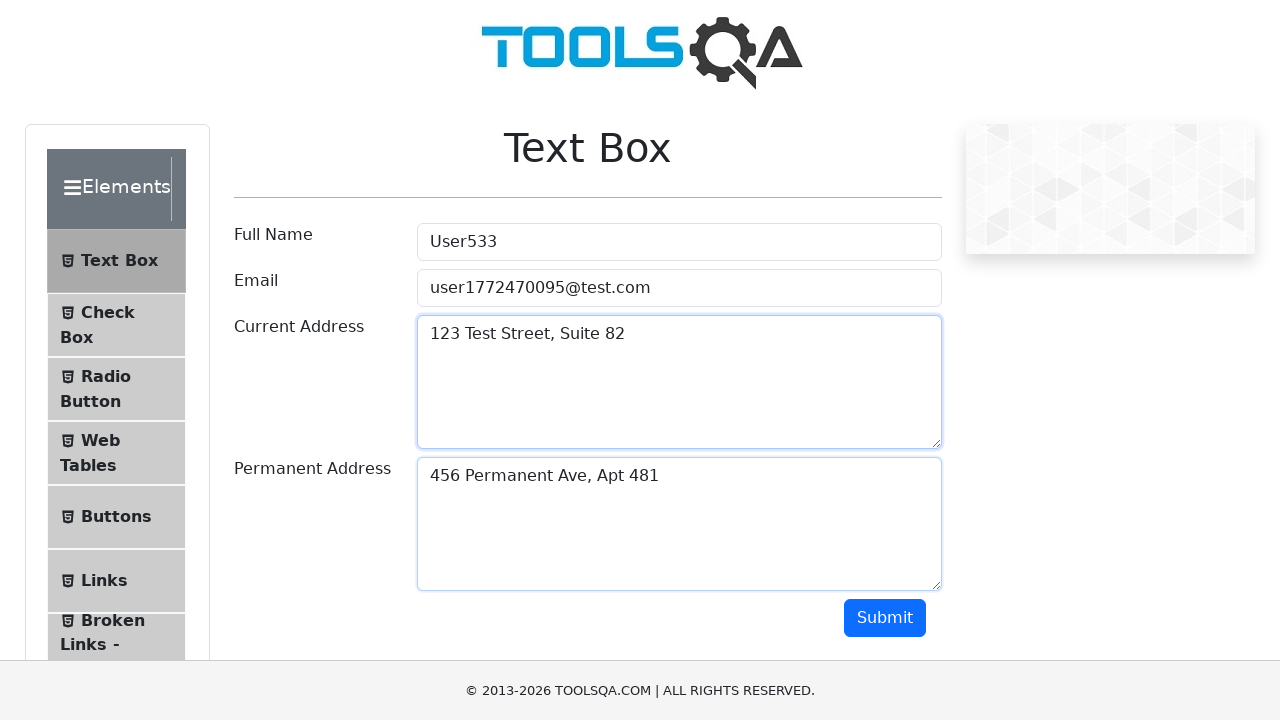

Clicked Submit button to submit the form at (885, 618) on #submit
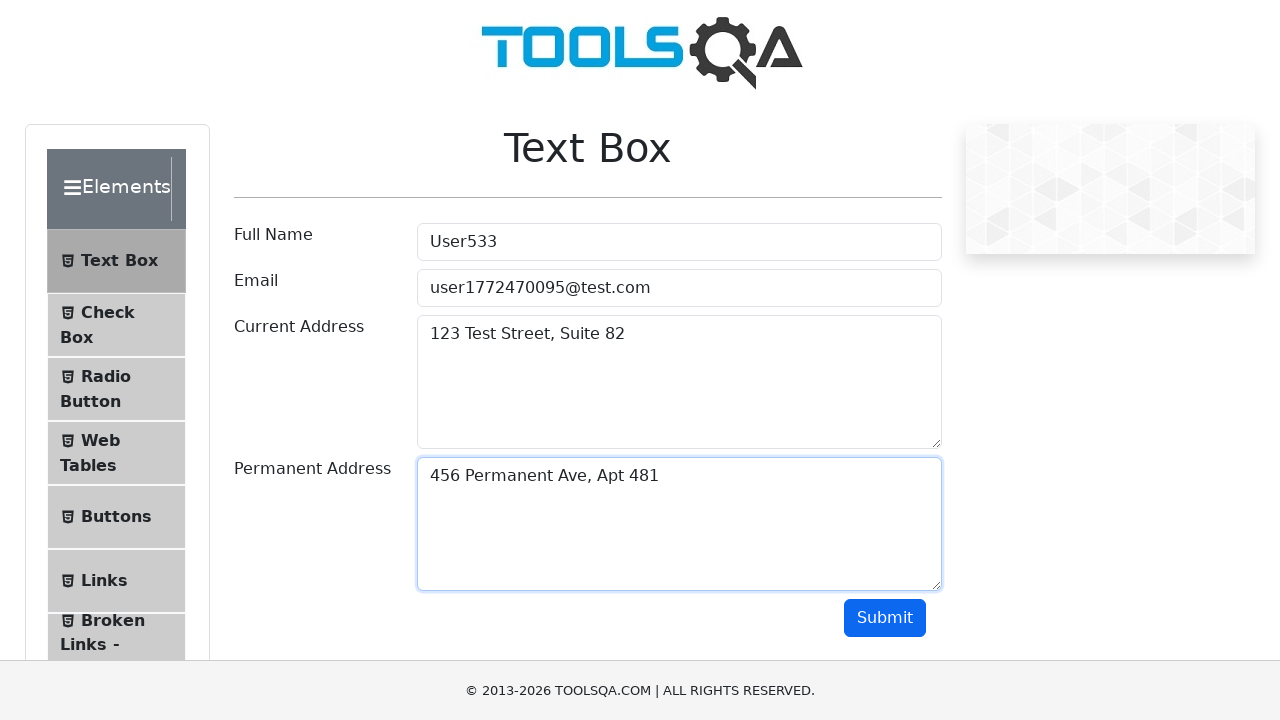

Form submission output appeared on page
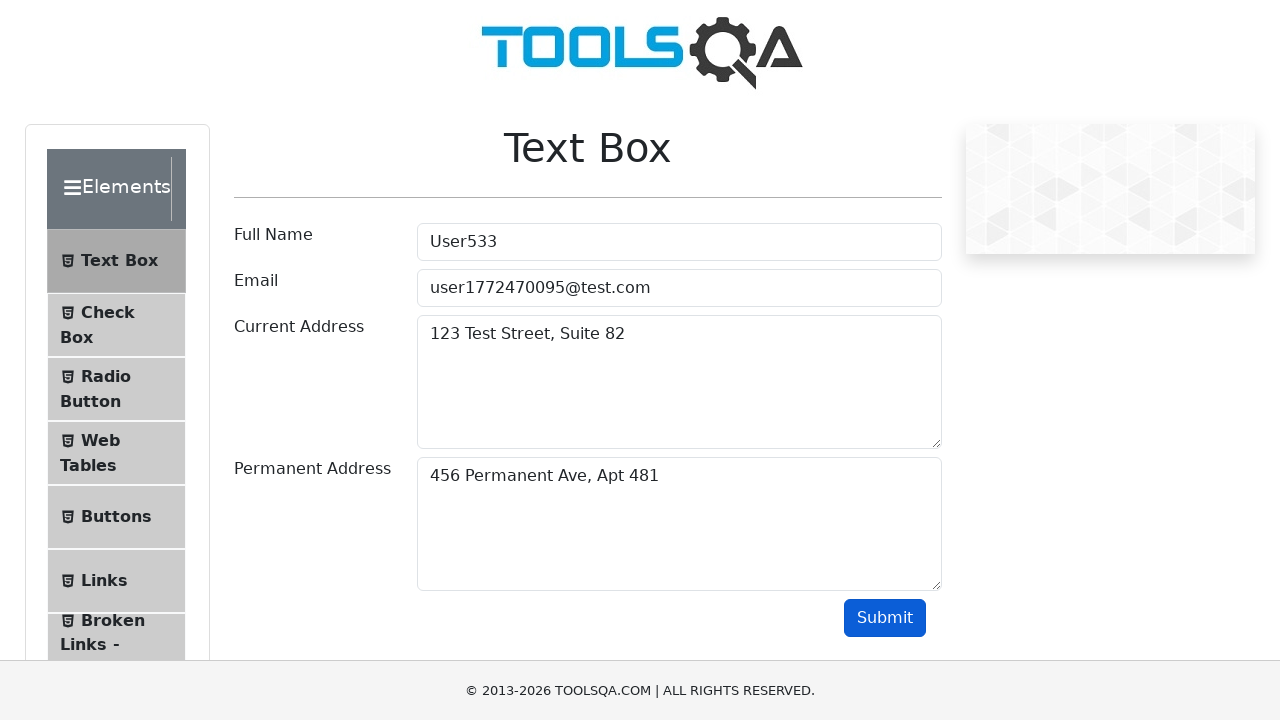

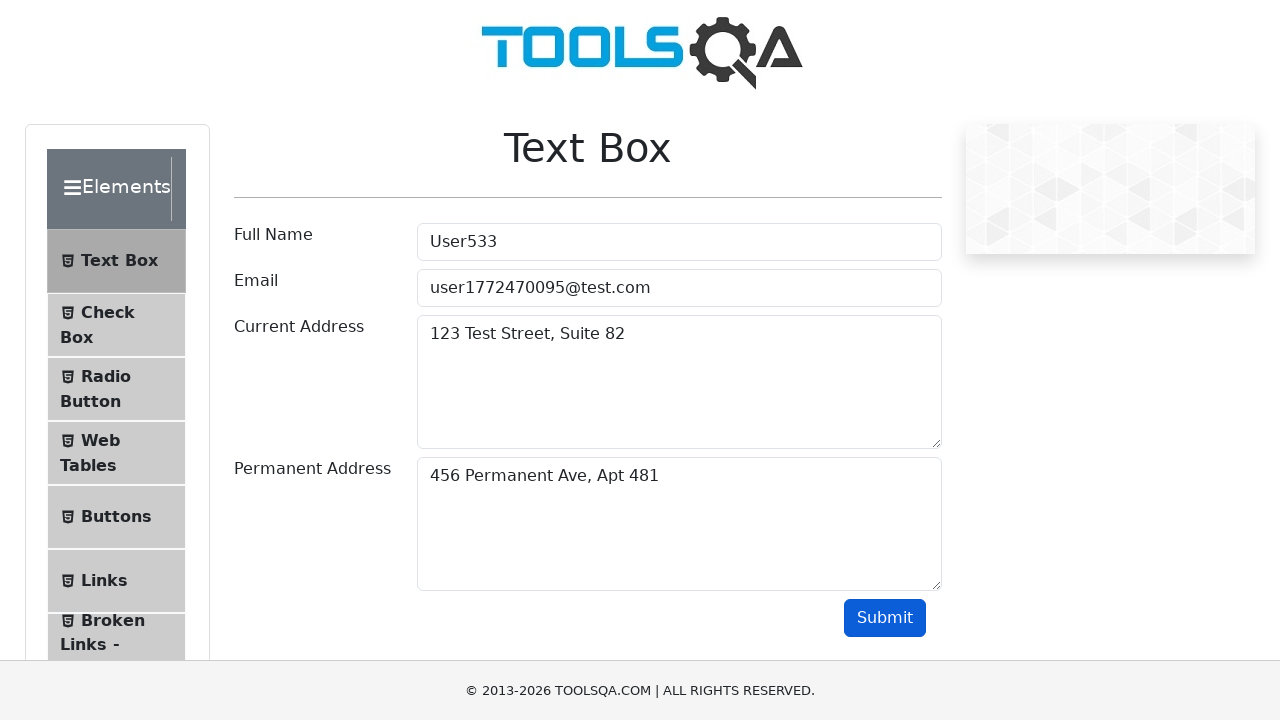